Tests that the currently applied filter is highlighted

Starting URL: https://demo.playwright.dev/todomvc

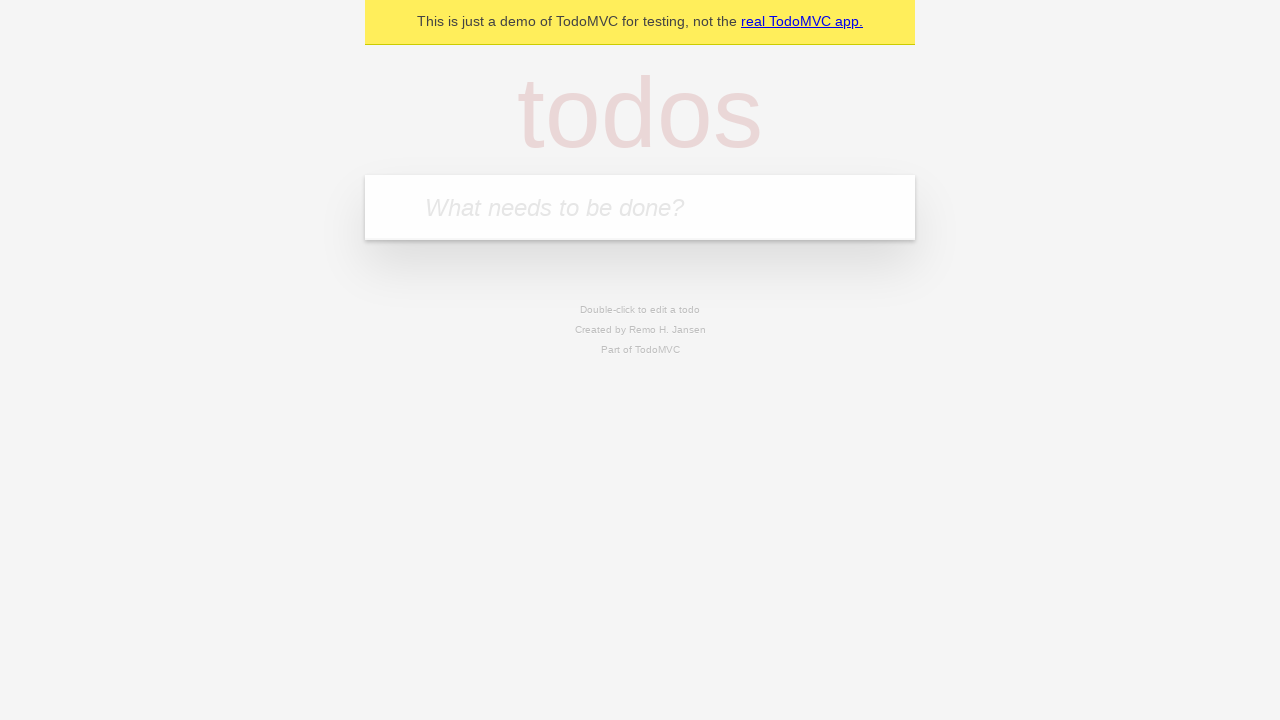

Filled new todo input with 'buy some cheese' on .new-todo
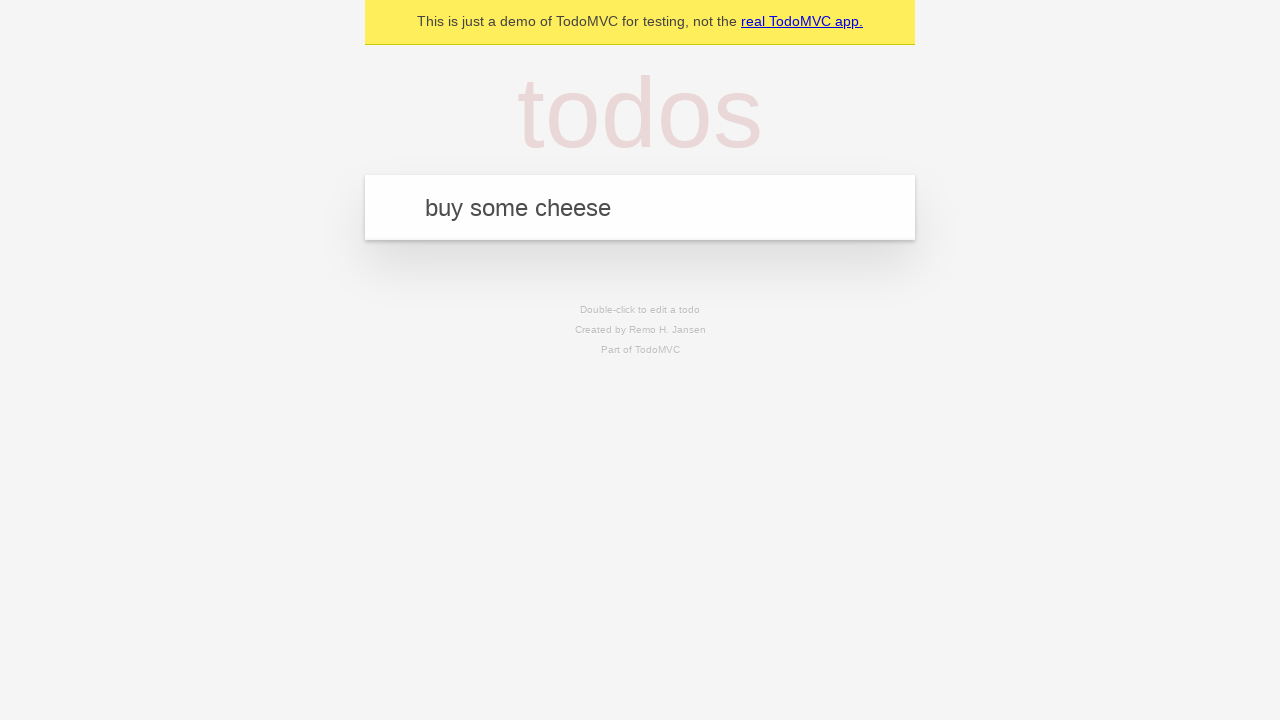

Pressed Enter to create first todo on .new-todo
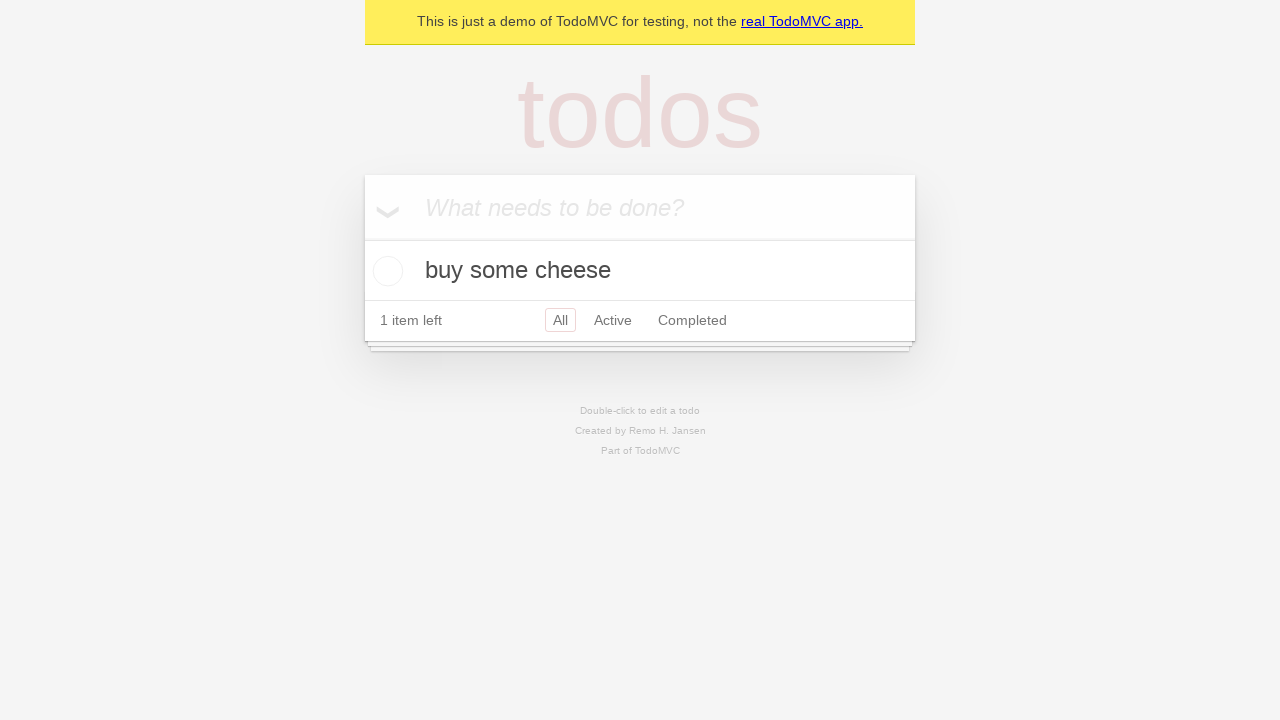

Filled new todo input with 'feed the cat' on .new-todo
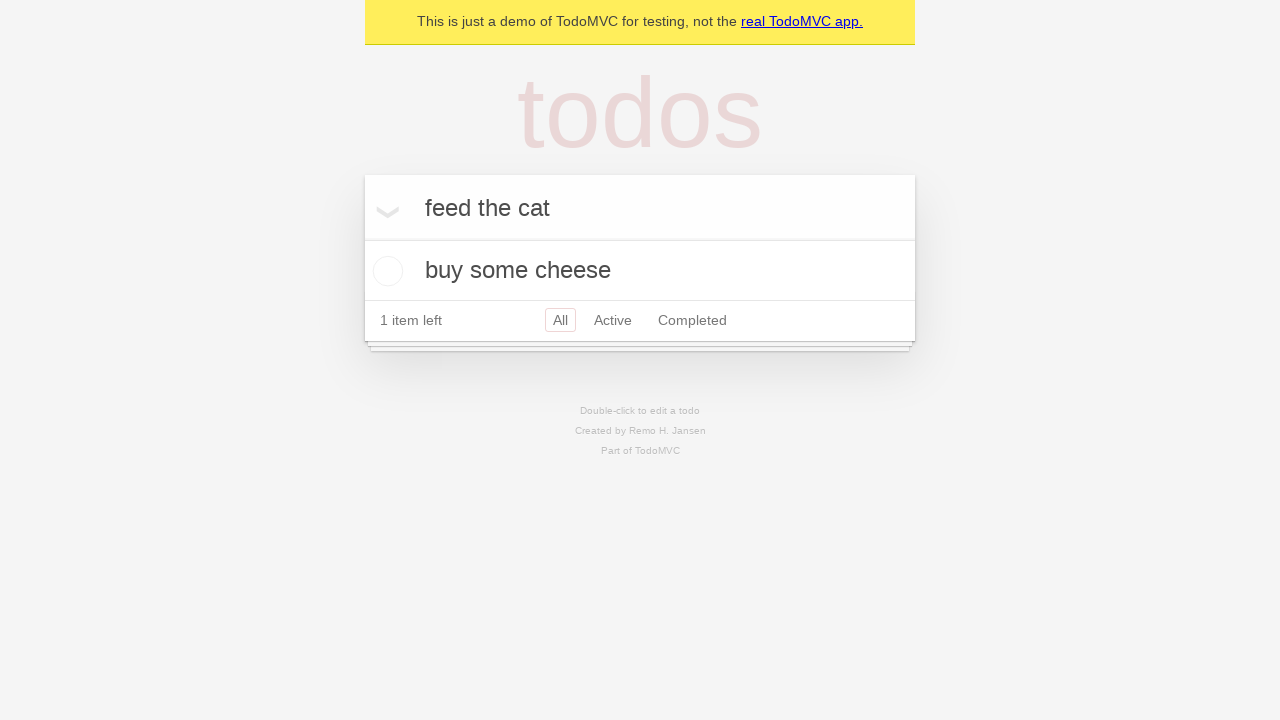

Pressed Enter to create second todo on .new-todo
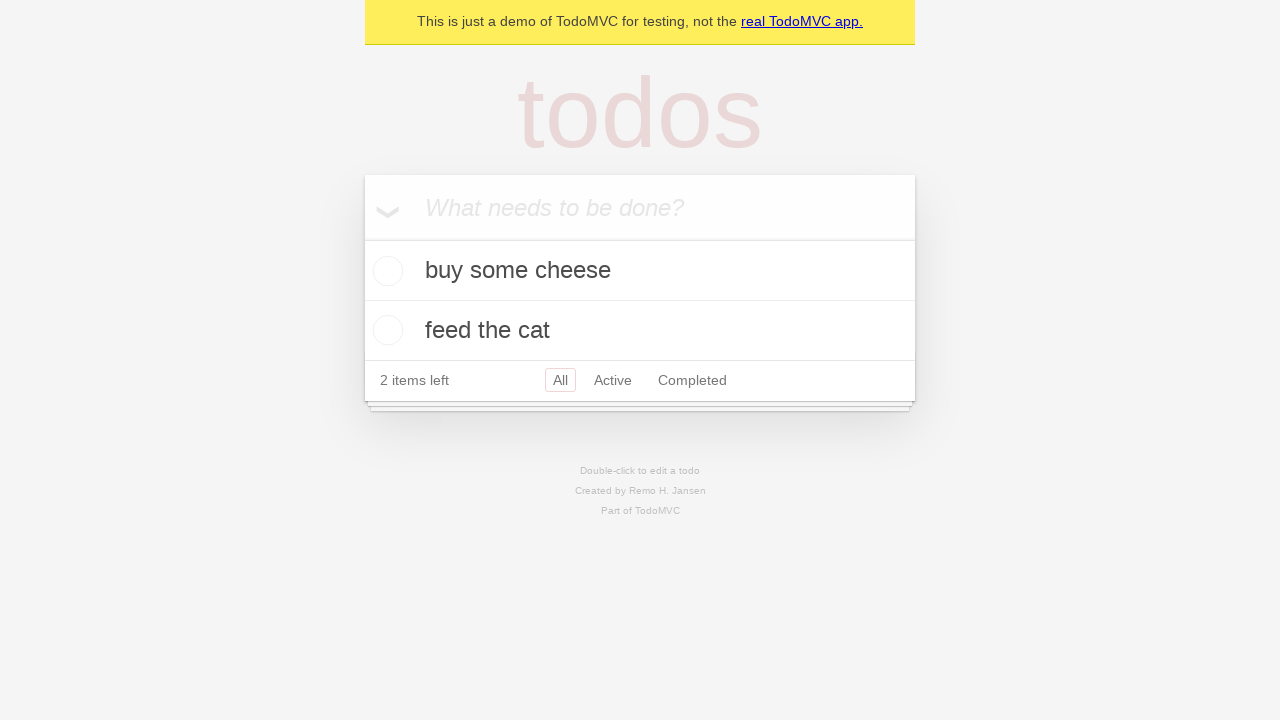

Filled new todo input with 'book a doctors appointment' on .new-todo
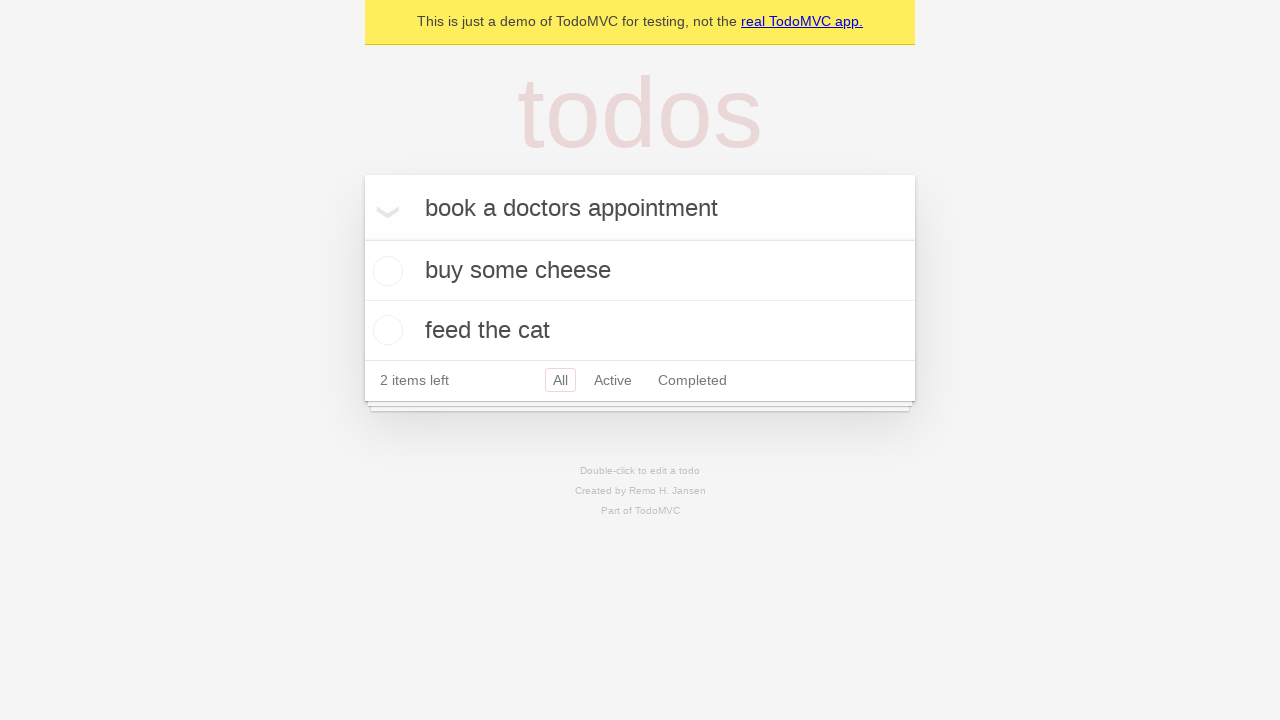

Pressed Enter to create third todo on .new-todo
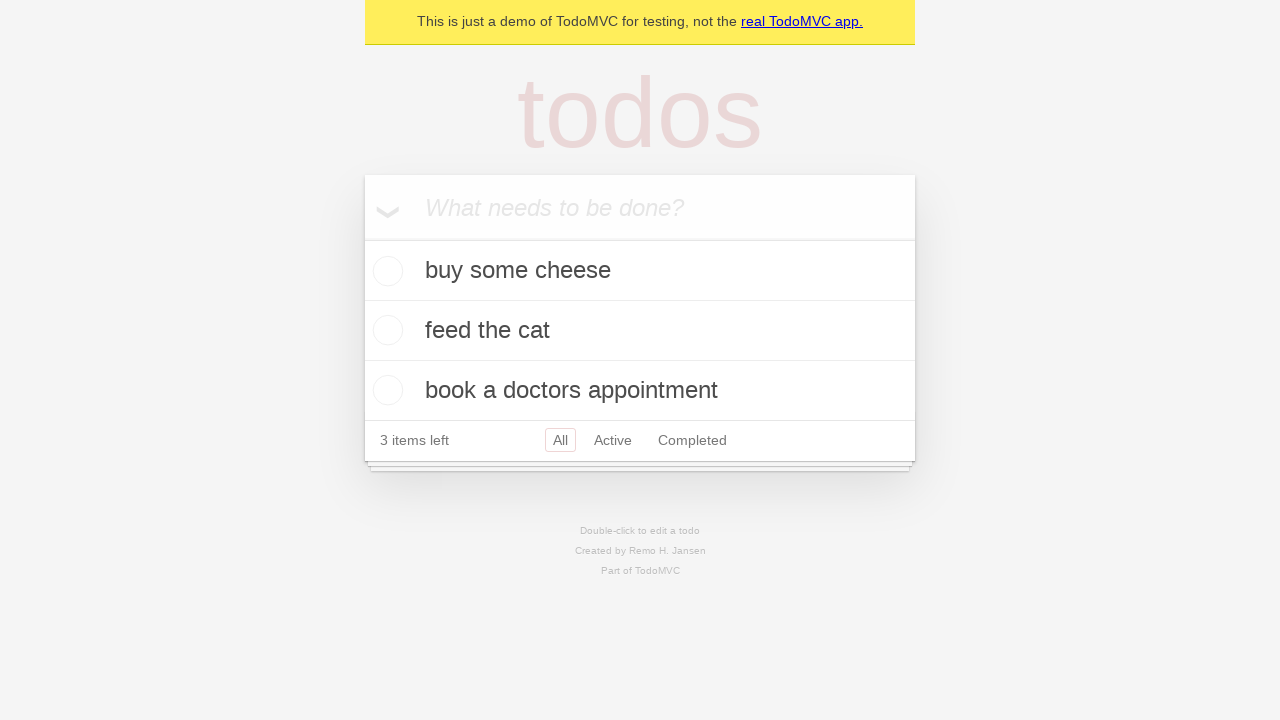

Clicked Active filter at (613, 440) on .filters >> text=Active
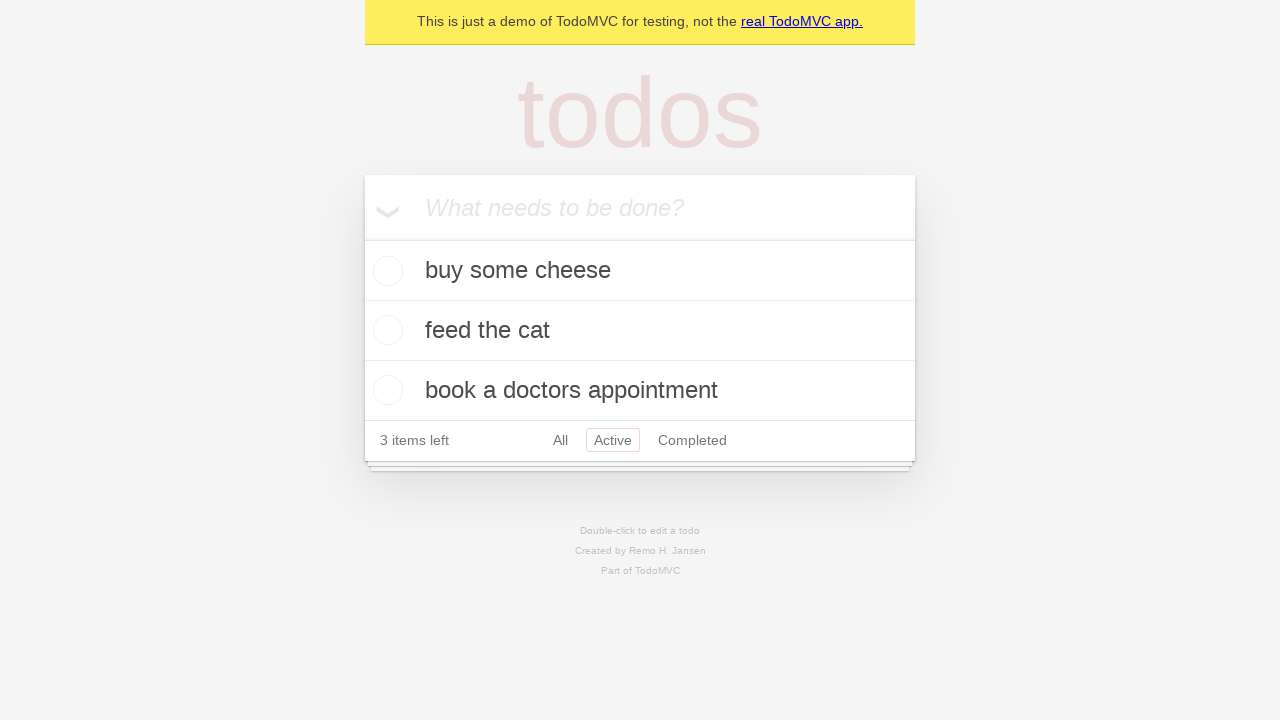

Clicked Completed filter to verify it is highlighted as currently applied at (692, 440) on .filters >> text=Completed
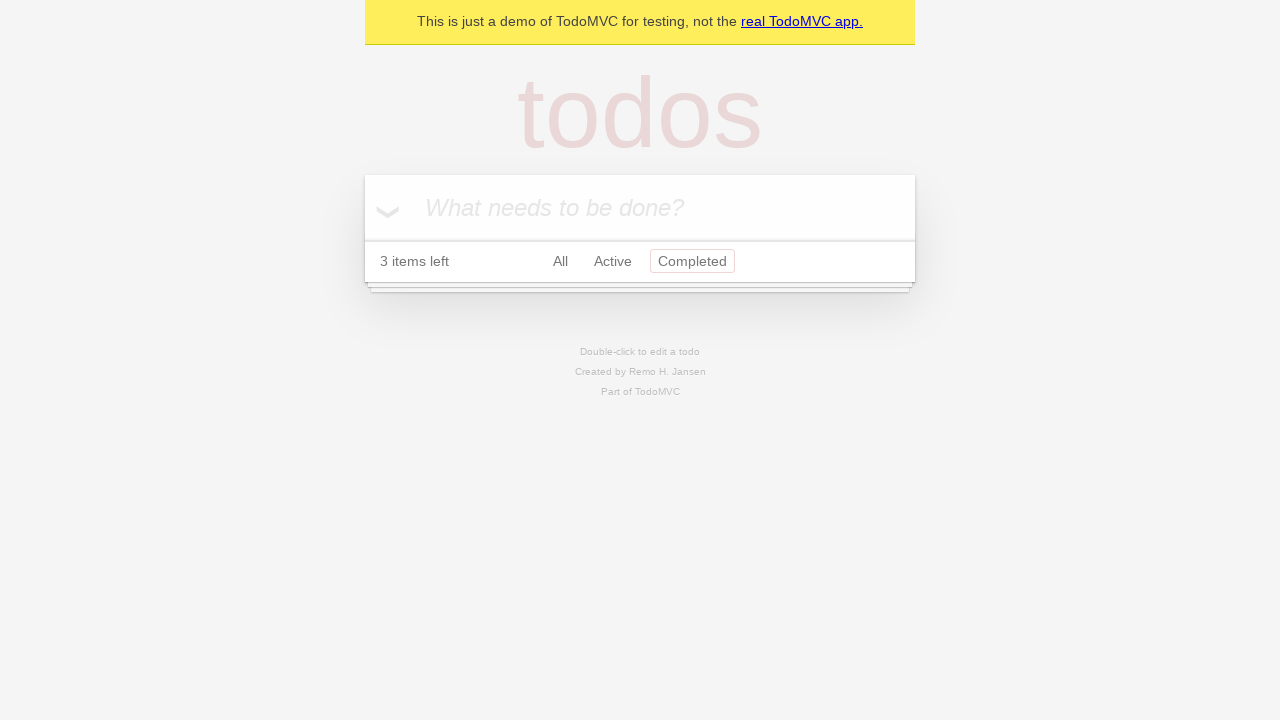

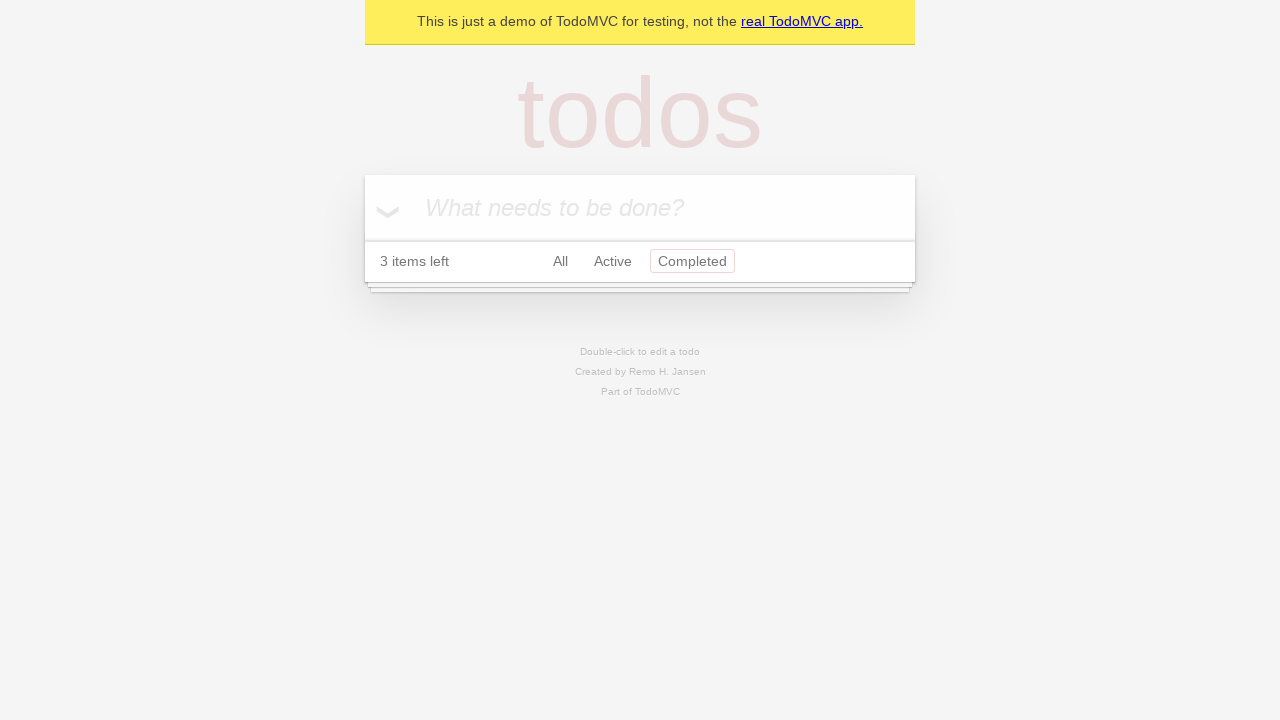